Tests the e-commerce checkout flow by adding a demo eBook to cart, attempting to pay with empty payment fields, and verifying that appropriate validation error messages are displayed for invalid email and billing name.

Starting URL: https://shopdemo.e-junkie.com/

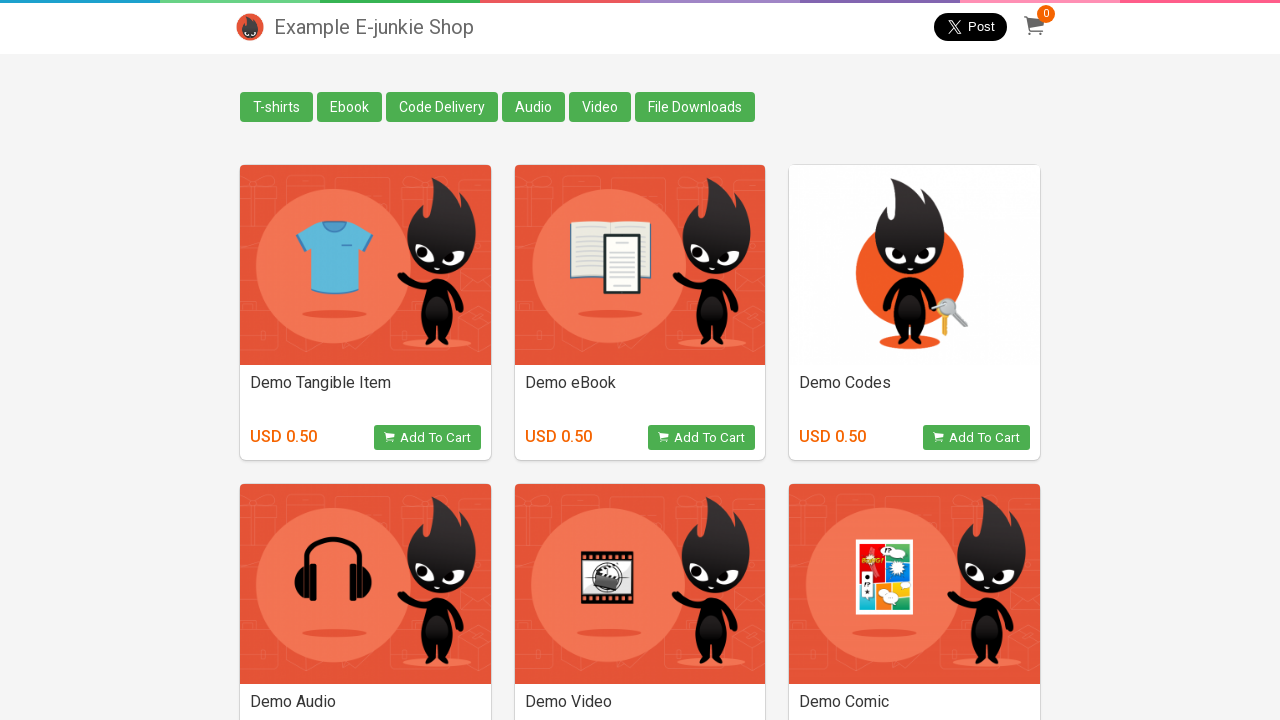

Clicked 'Add To Cart' button for Demo eBook at (702, 438) on xpath=//div[2]//a[1]//div[1]//div[2]//button[1]
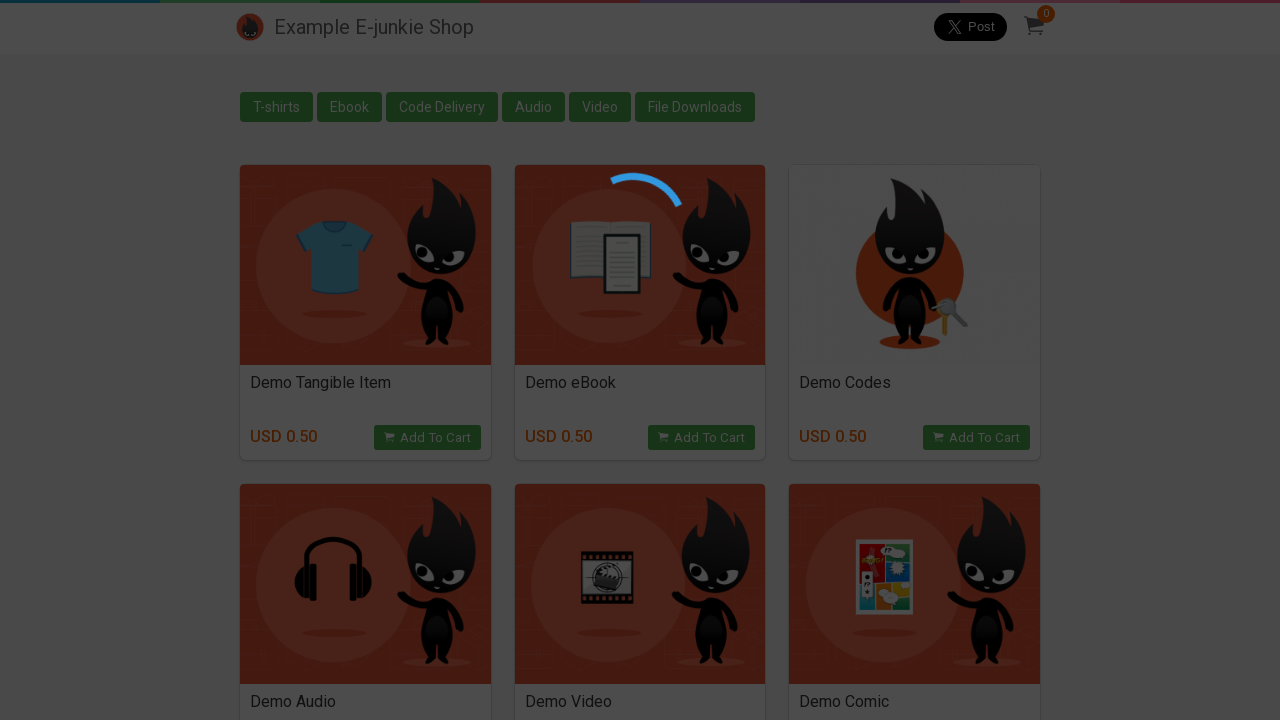

Located cart iframe
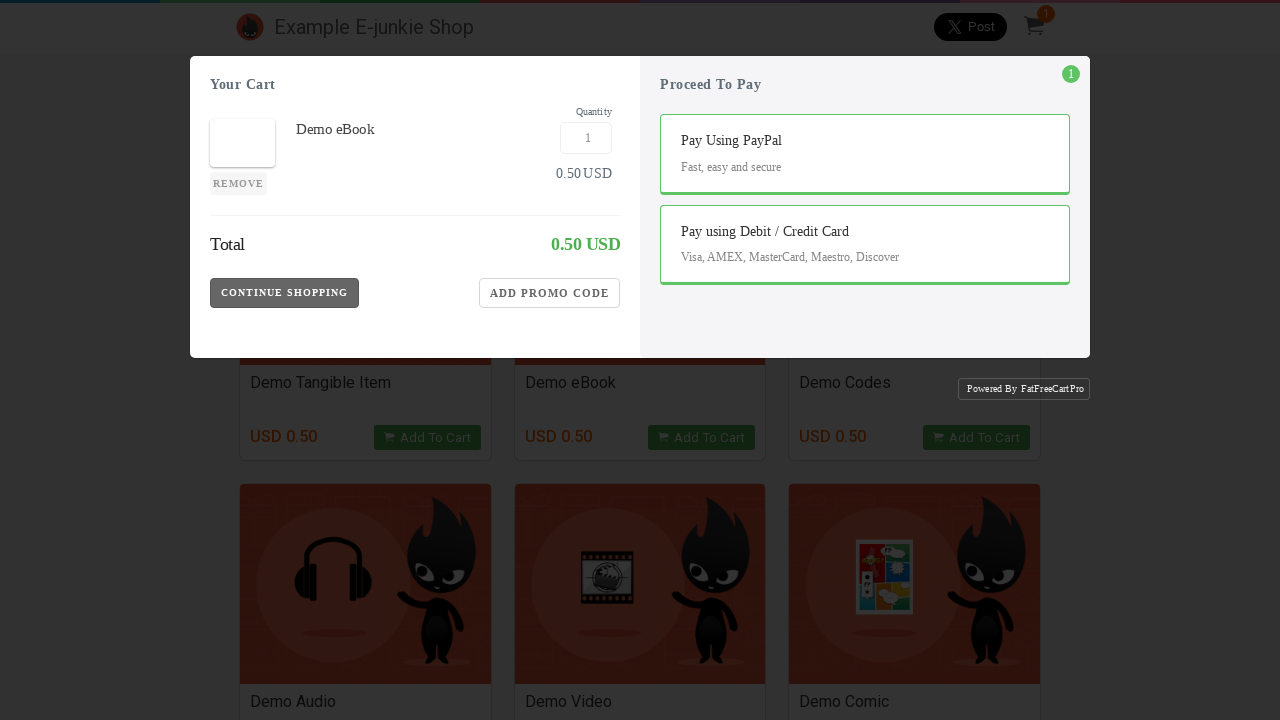

Verified cart items counter loaded
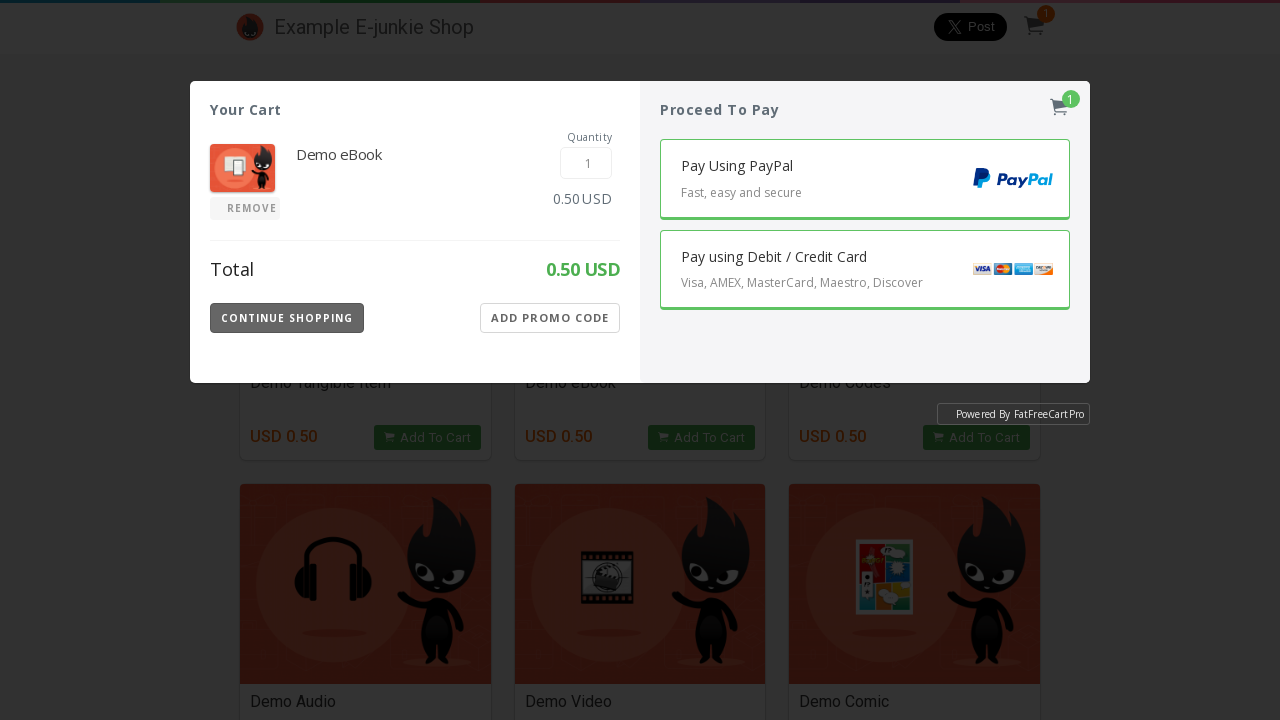

Clicked 'Pay Using Debit/Credit Card' button at (865, 270) on iframe.EJIframeV3.EJOverlayV3 >> internal:control=enter-frame >> button.Payment-
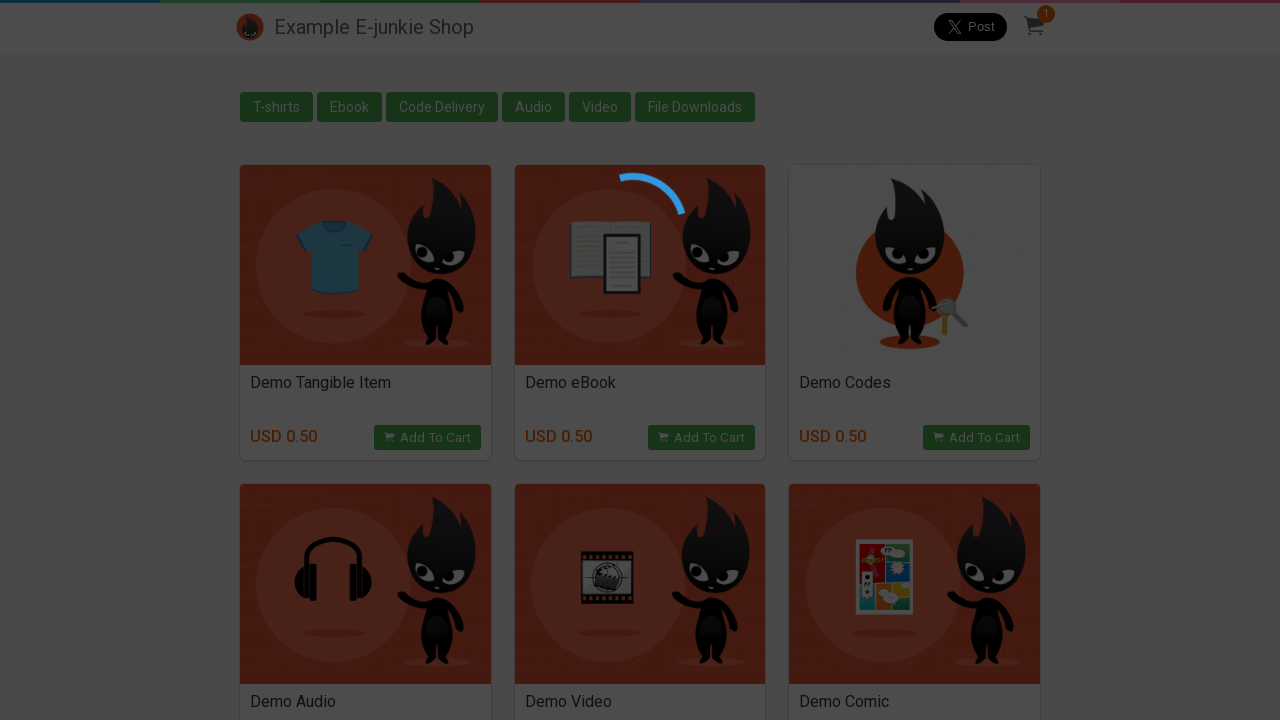

Payment form loaded with email field visible
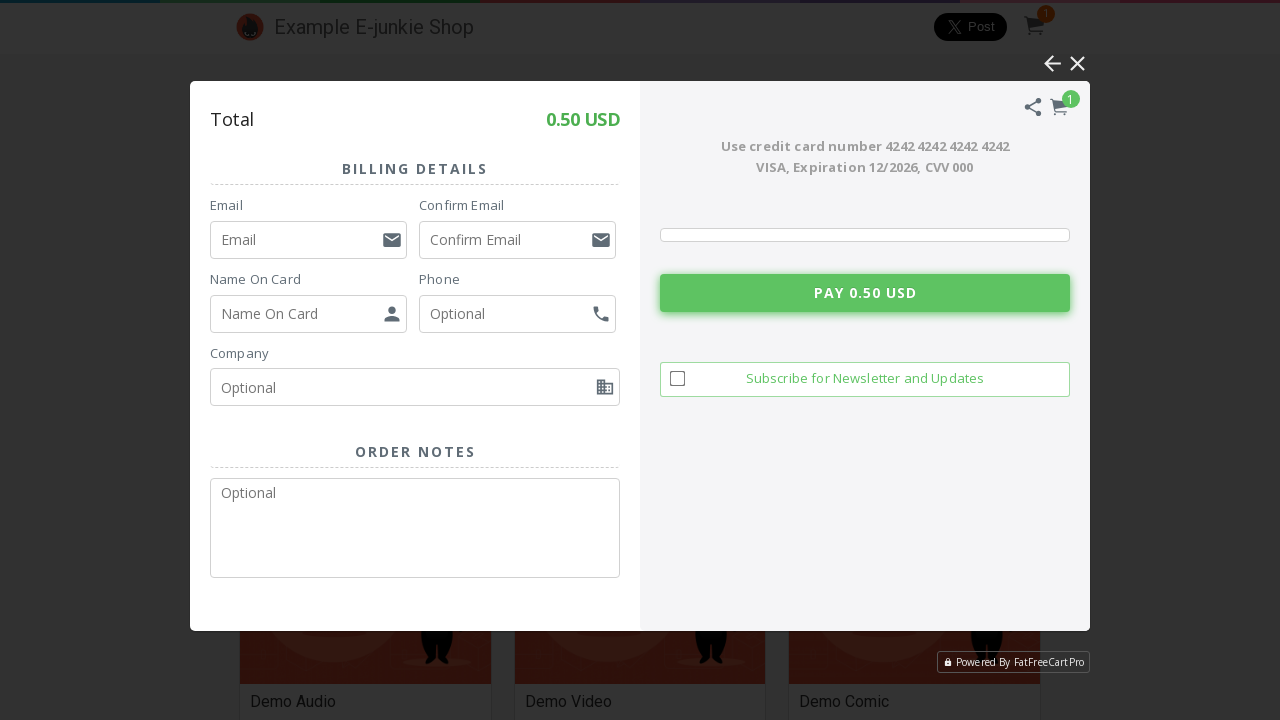

Clicked 'Pay' button with empty payment fields at (865, 377) on iframe.EJIframeV3.EJOverlayV3 >> internal:control=enter-frame >> button.Pay-Butt
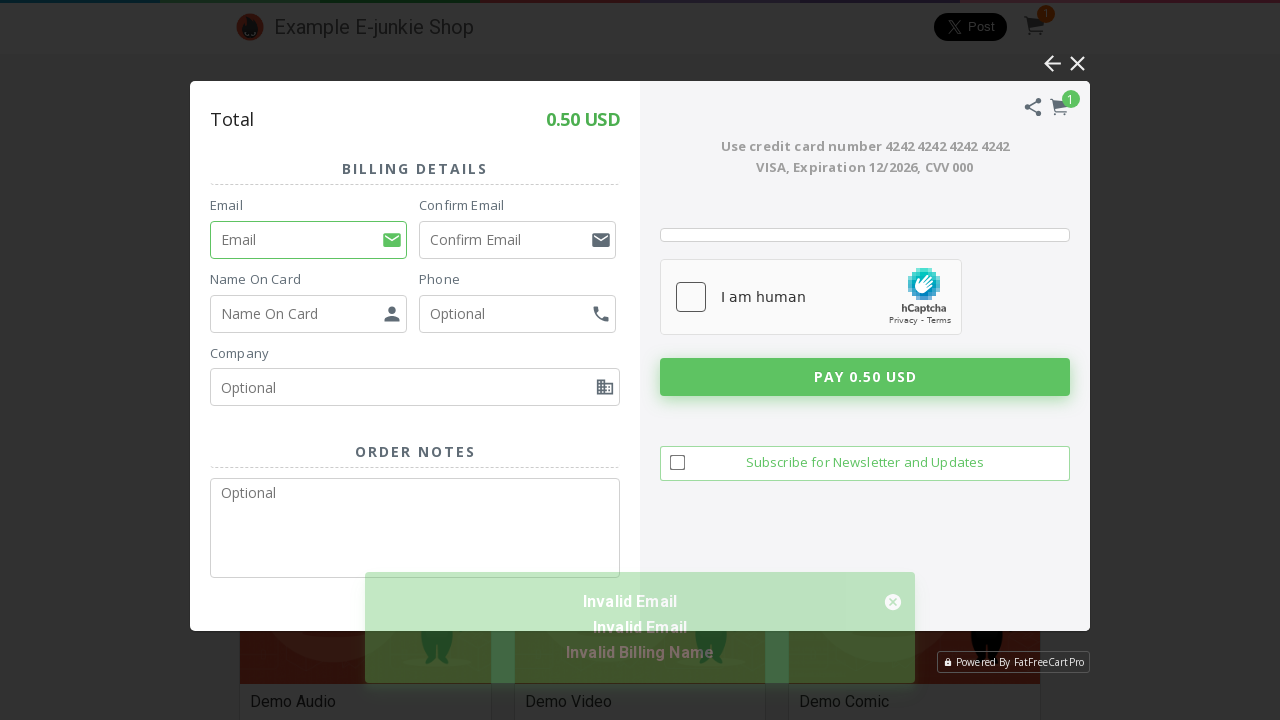

Validation error messages displayed in snackbar
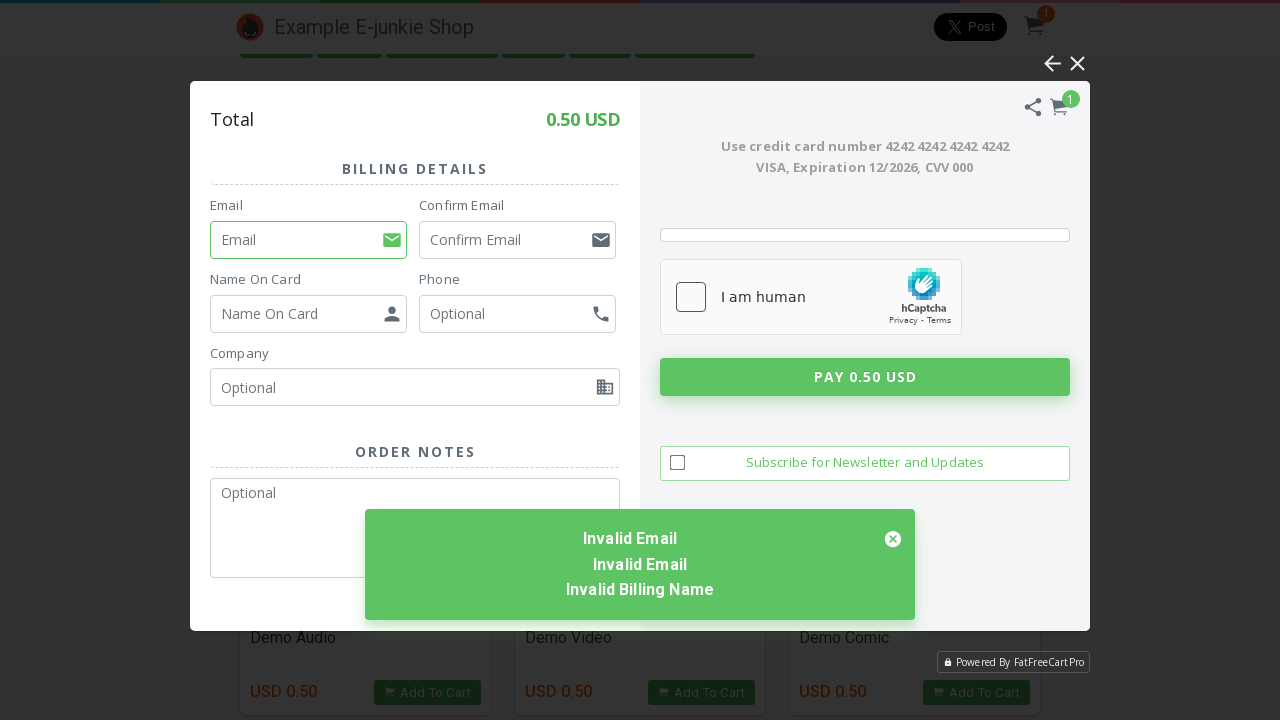

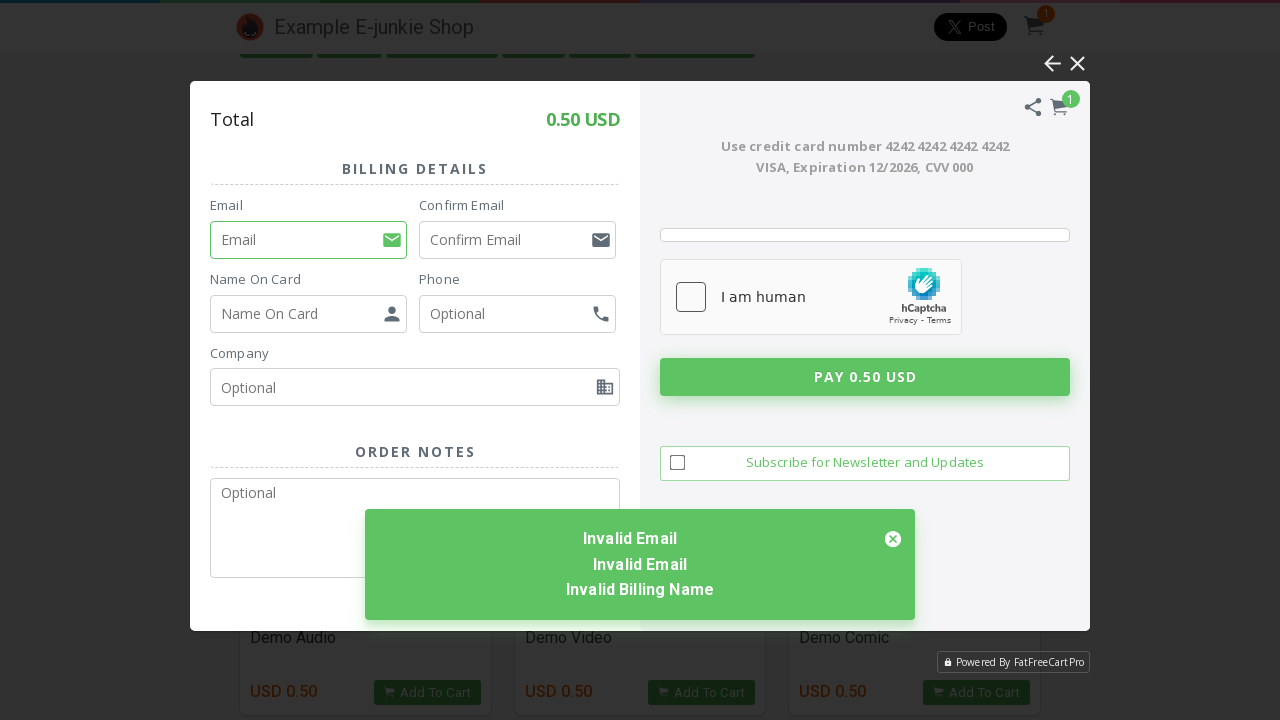